Tests clicking on a valid link on the broken links page and verifies navigation occurs.

Starting URL: https://demoqa.com/broken

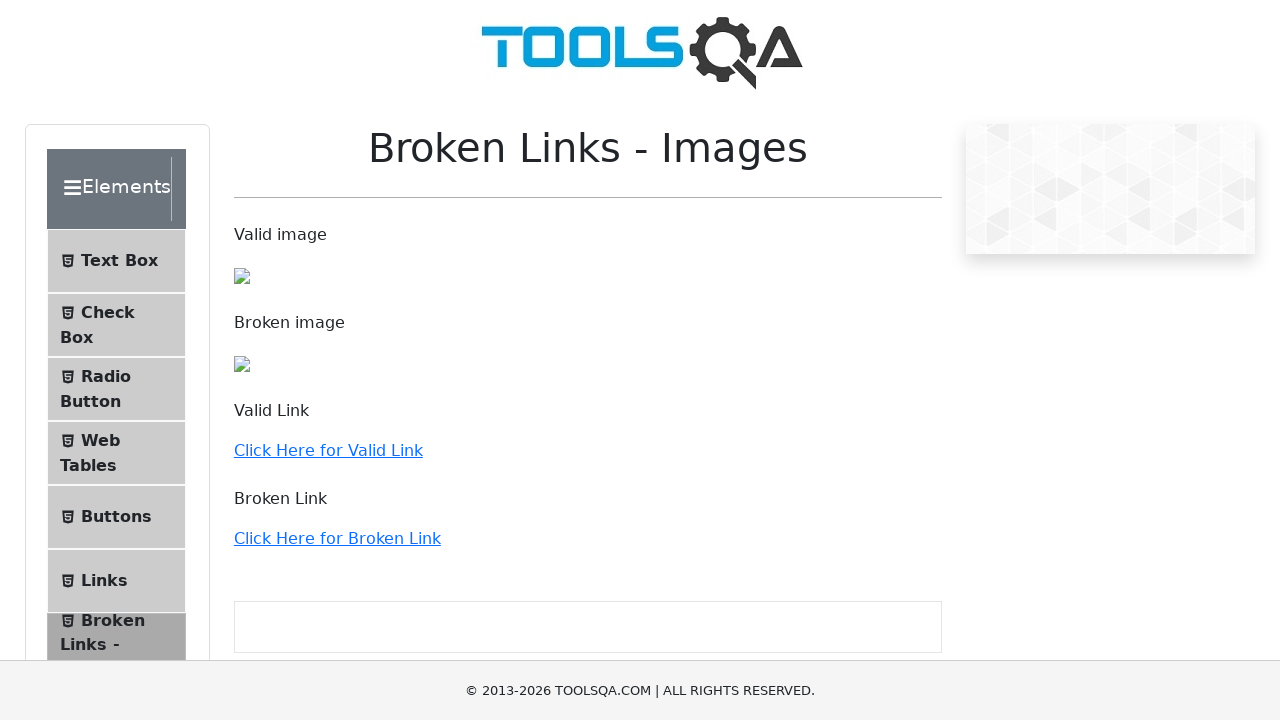

Clicked on 'Click Here for Valid Link' on the broken links page at (328, 450) on a:has-text('Click Here for Valid Link')
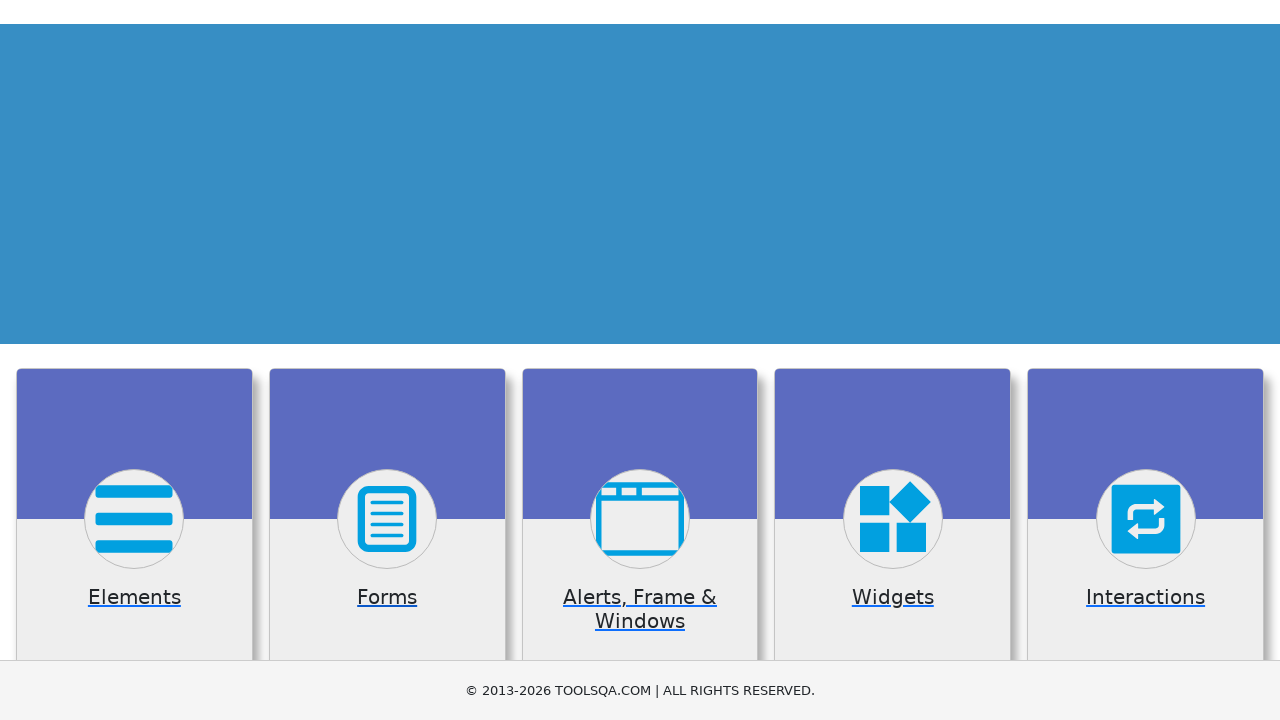

Page navigation completed and loaded
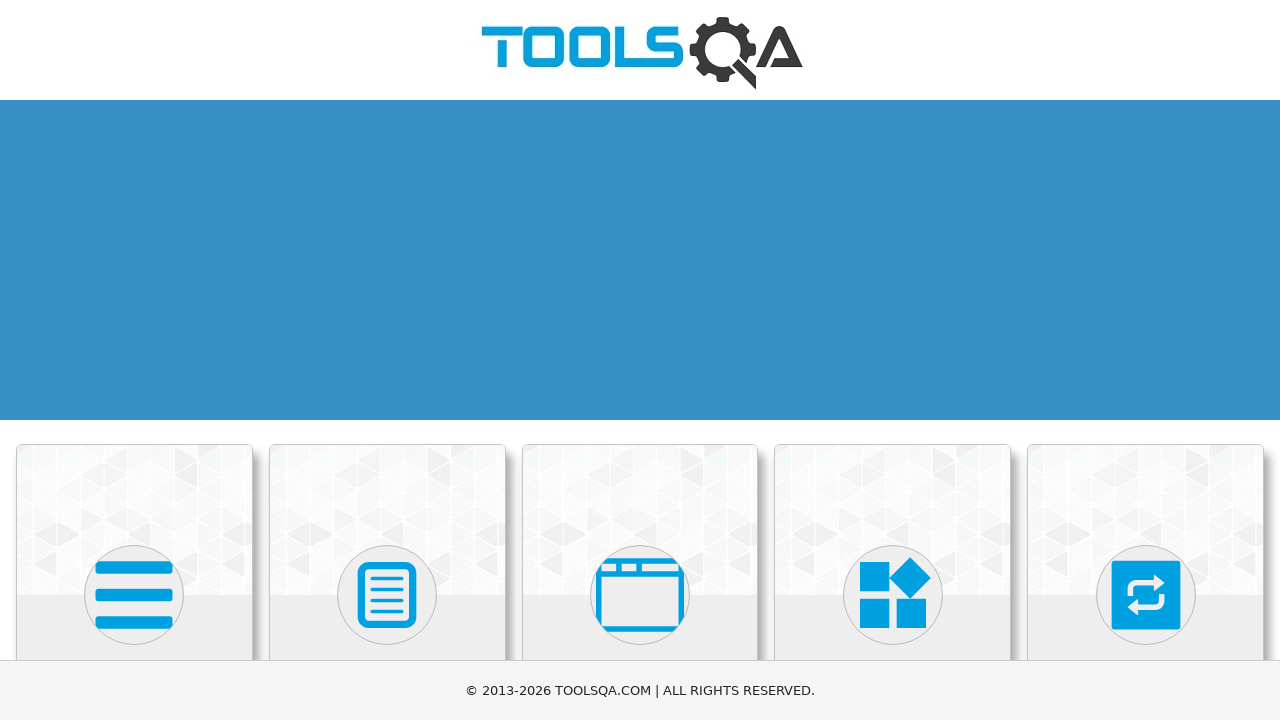

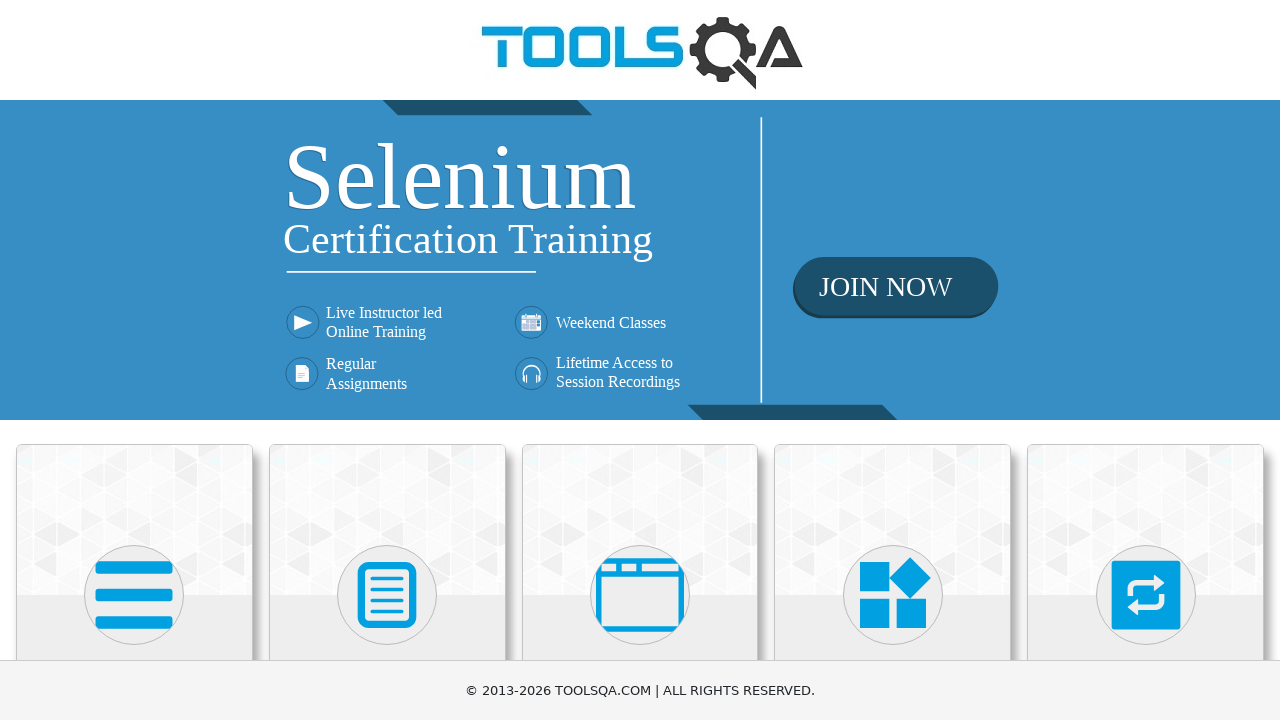